Tests form submission by entering text in a search field and submitting the form

Starting URL: https://crptransfer.moe.gov.tw/

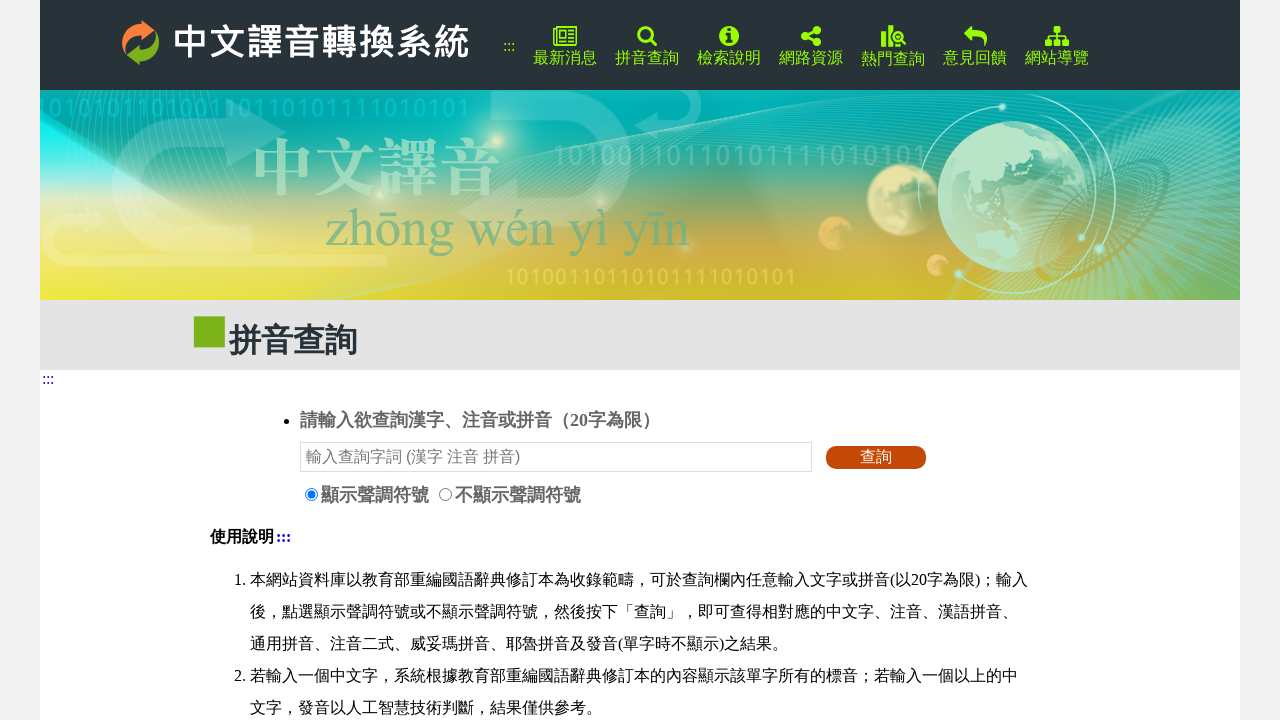

Filled search field with '人帥真好' on input#SN
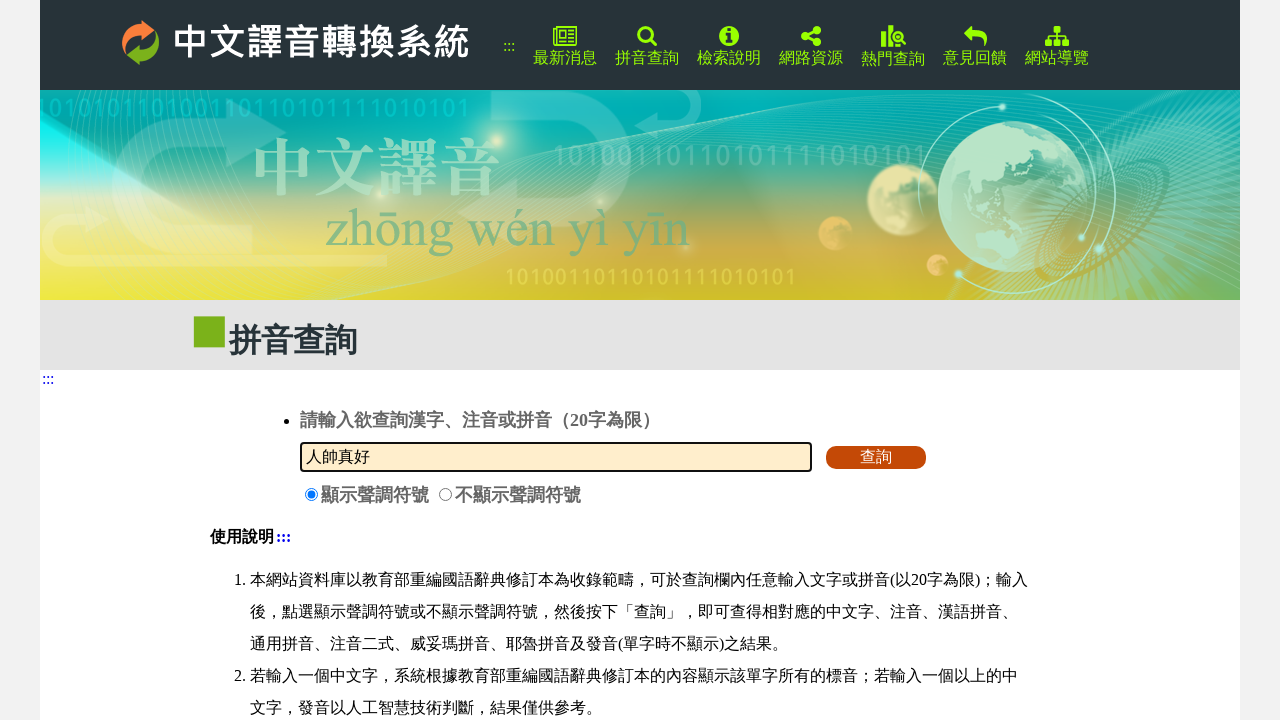

Submitted form by pressing Enter key on input#SN
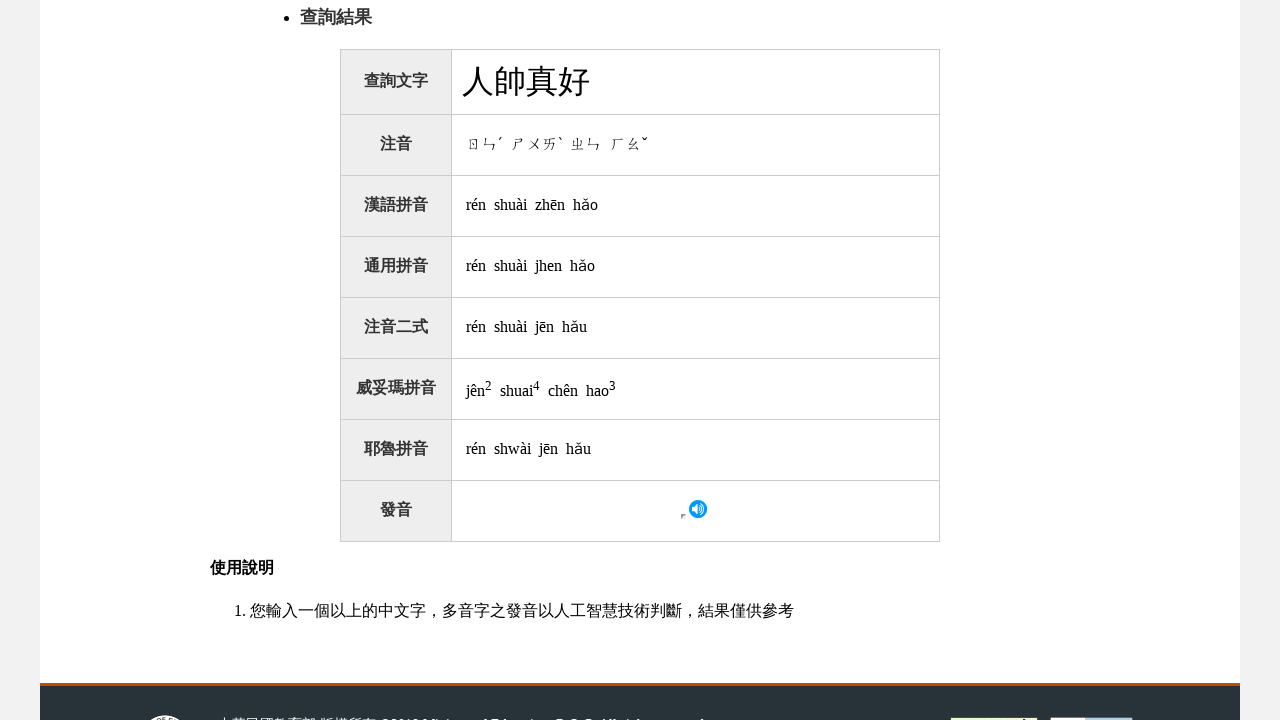

Search results loaded successfully
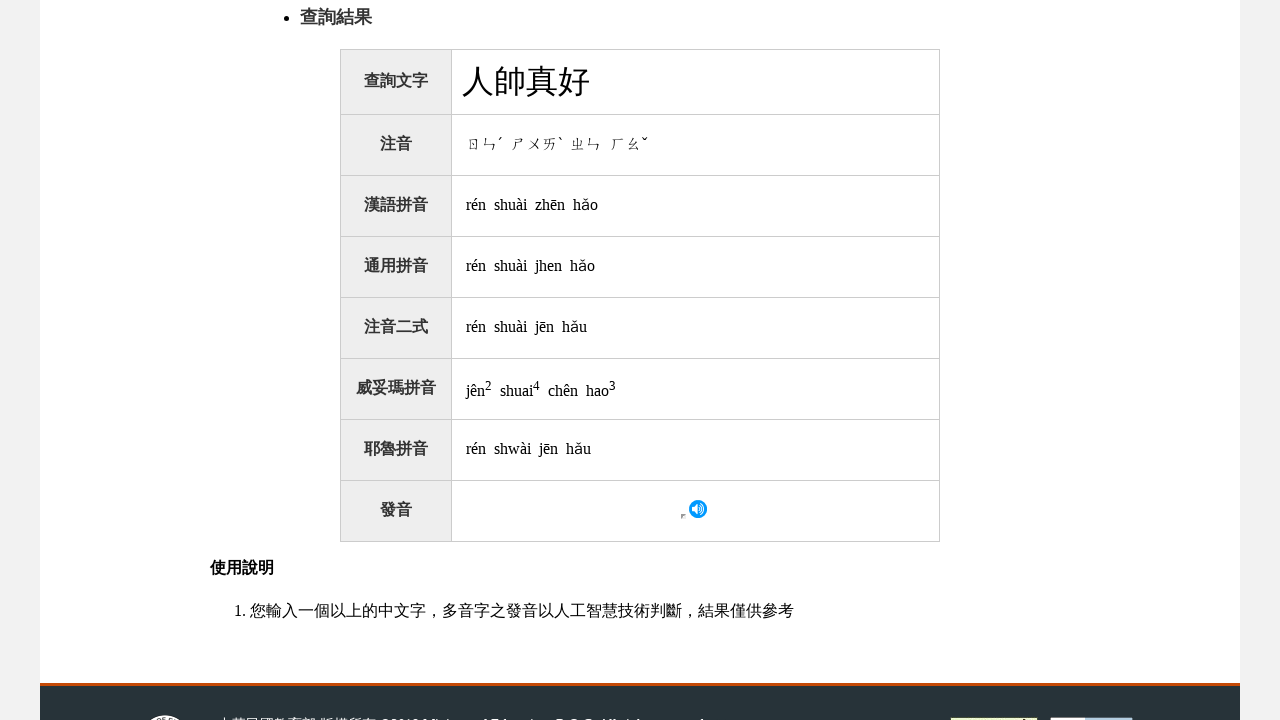

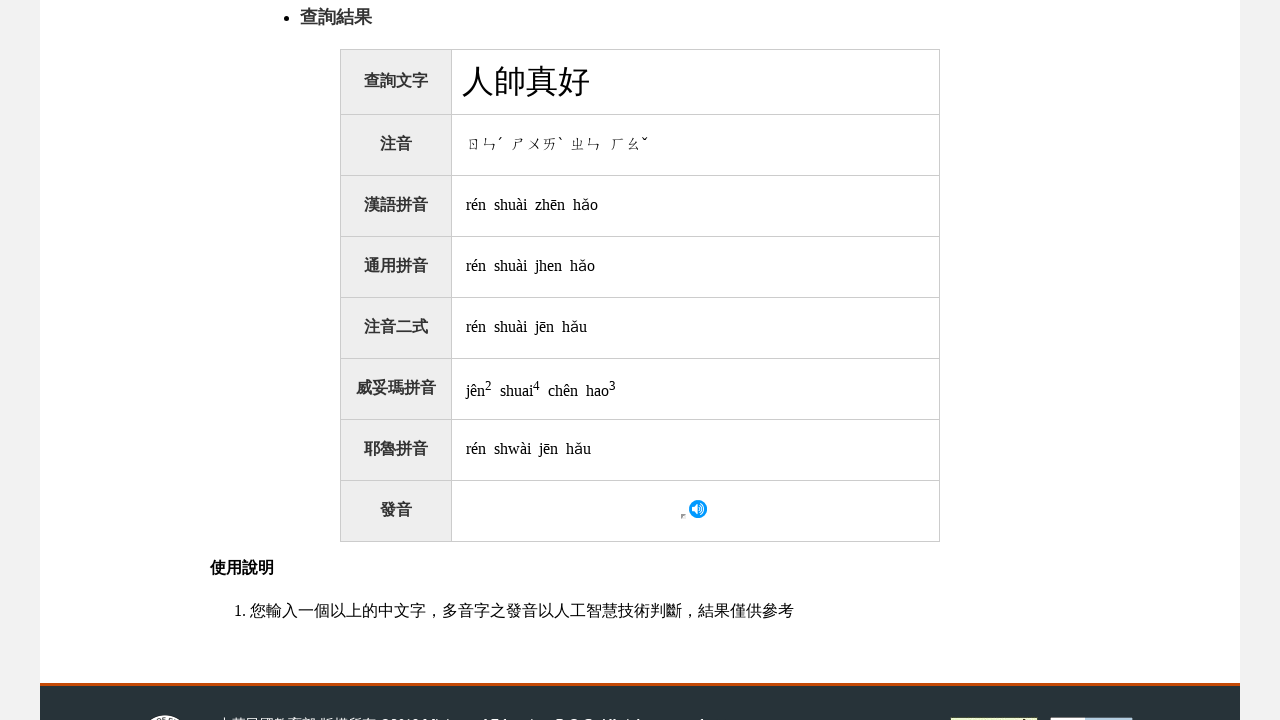